Tests a blog or post listing page by verifying posts are displayed, clicking on a post to view details, and navigating back to the list

Starting URL: https://ludivinecrepin.fr/selenium/

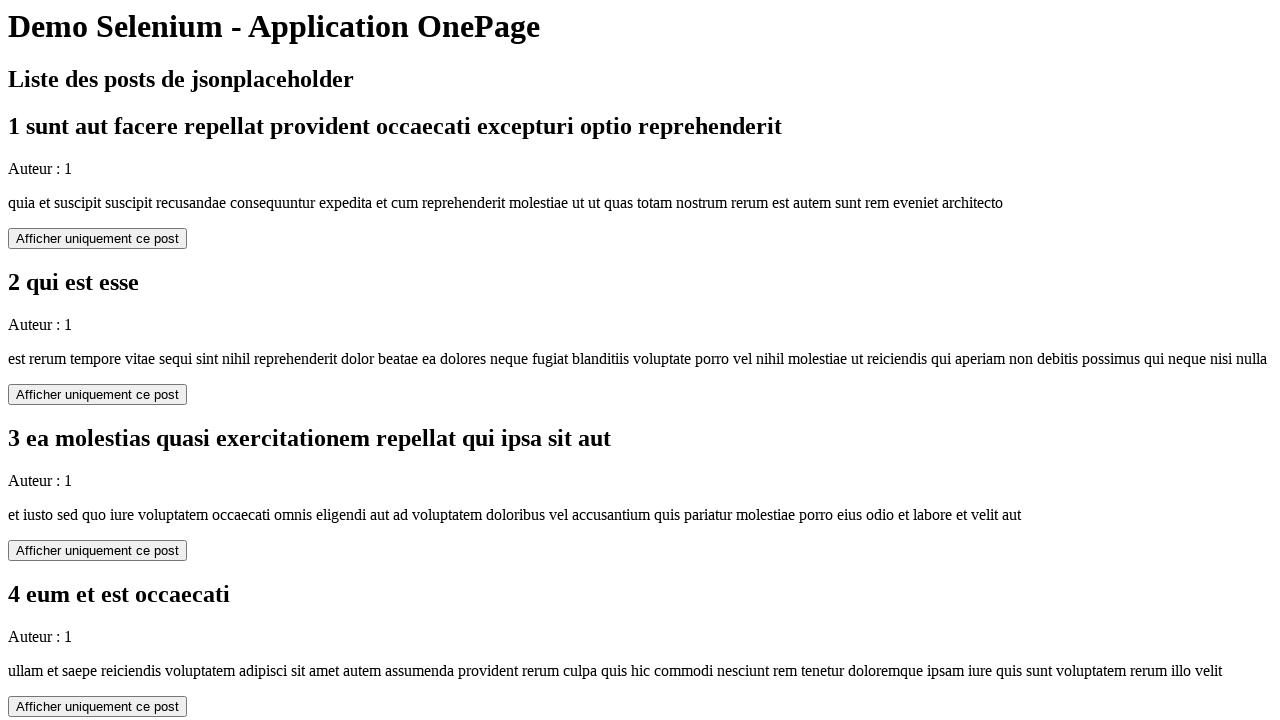

Waited for at least two posts to load on the listing page
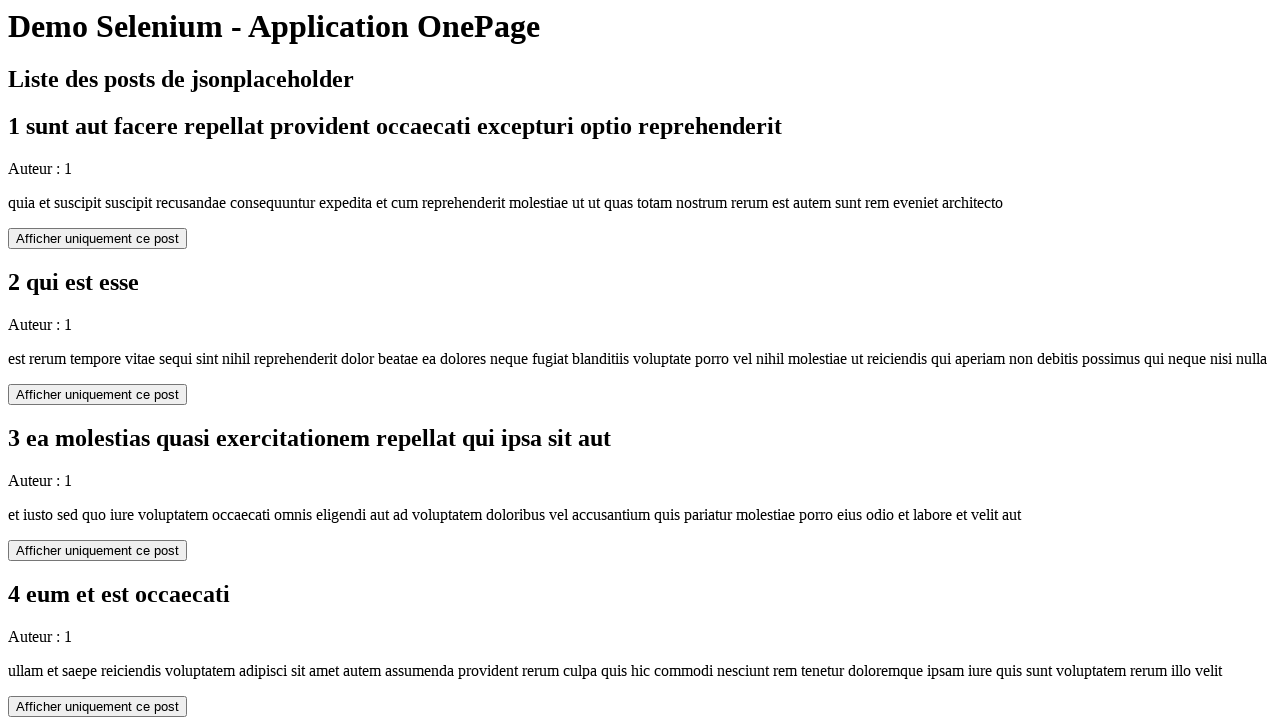

Retrieved first post title: '1 sunt aut facere repellat provident occaecati excepturi optio reprehenderit'
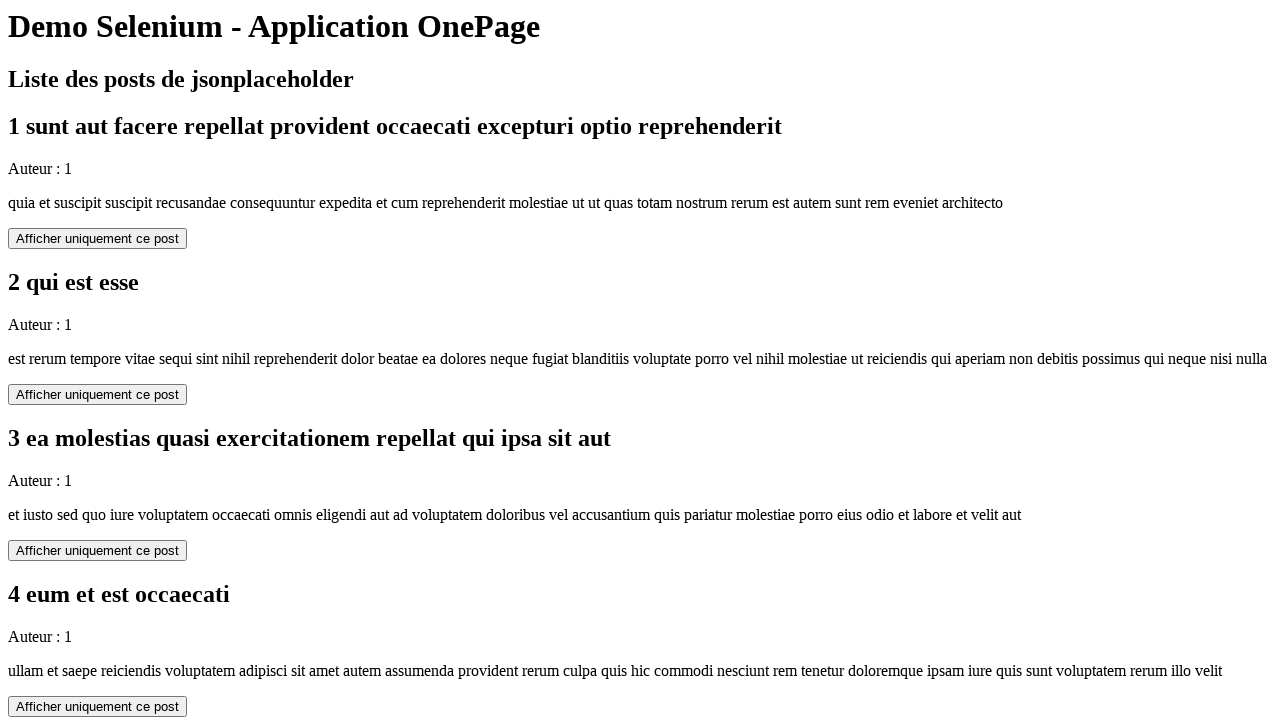

Clicked on the first post to view details at (98, 239) on xpath=//*[@id="1"]
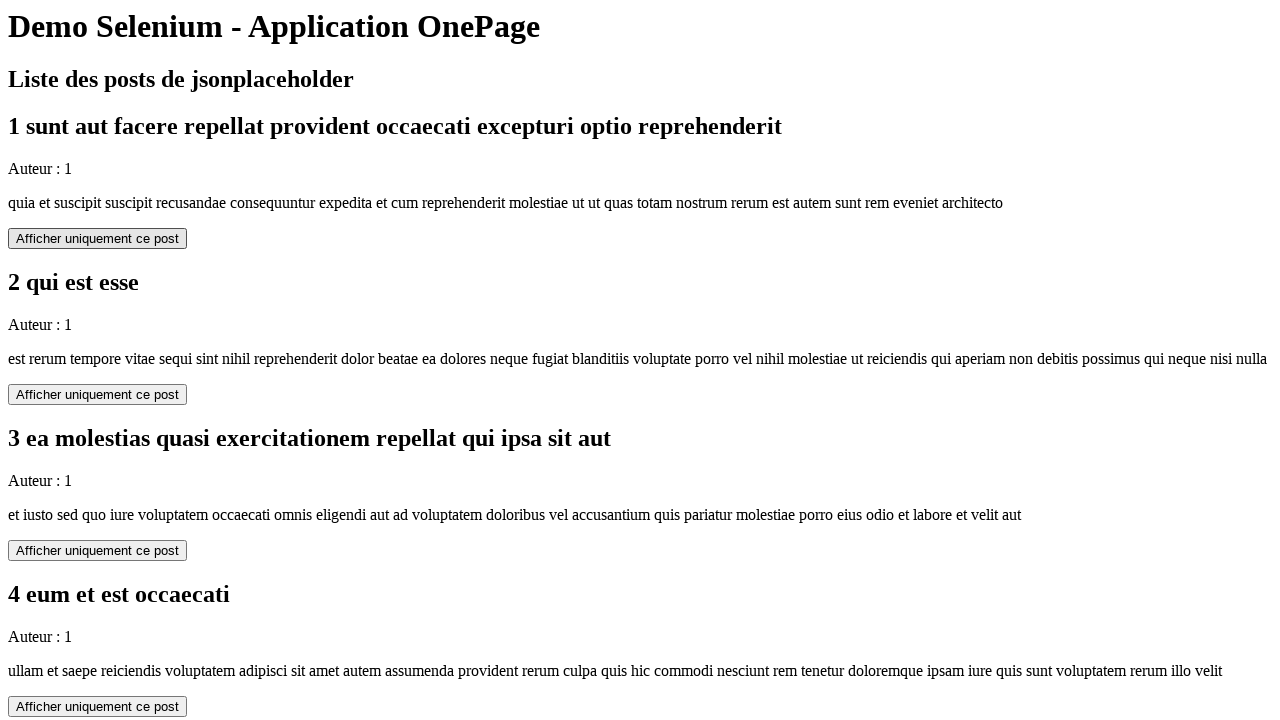

Post detail page loaded with return button visible
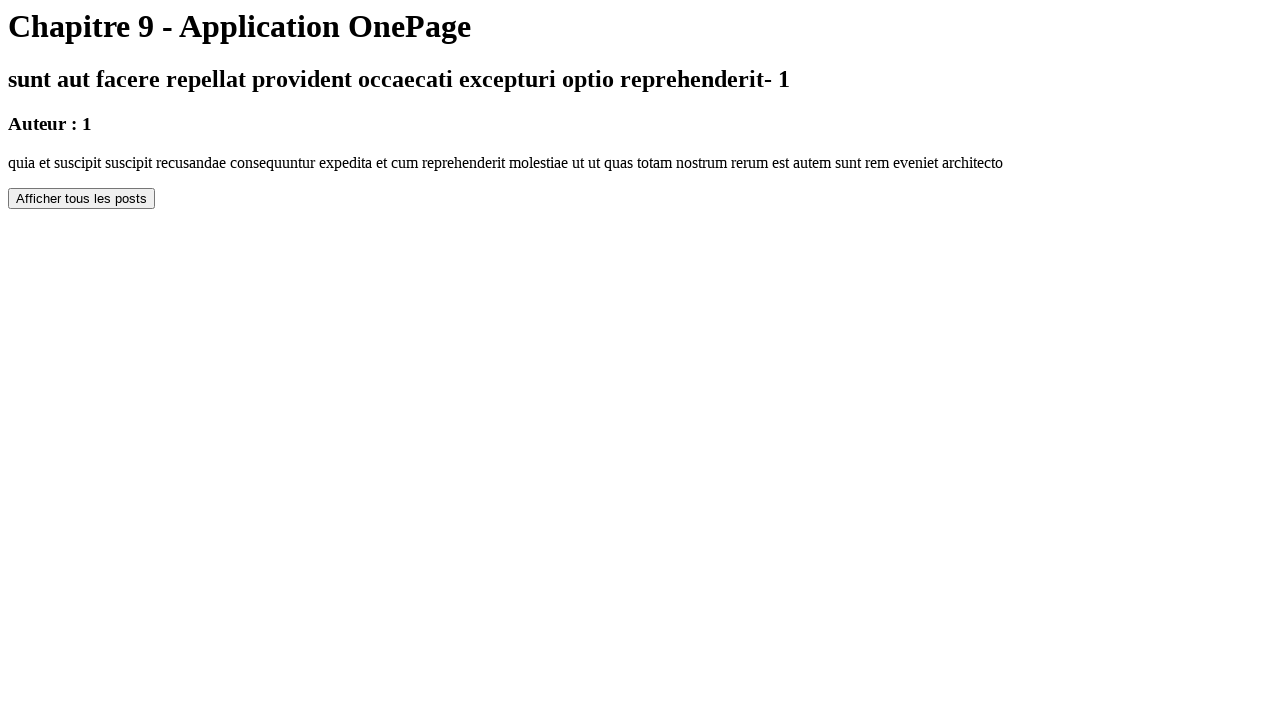

Retrieved post title from detail page: 'sunt aut facere repellat provident occaecati excepturi optio reprehenderit- 1'
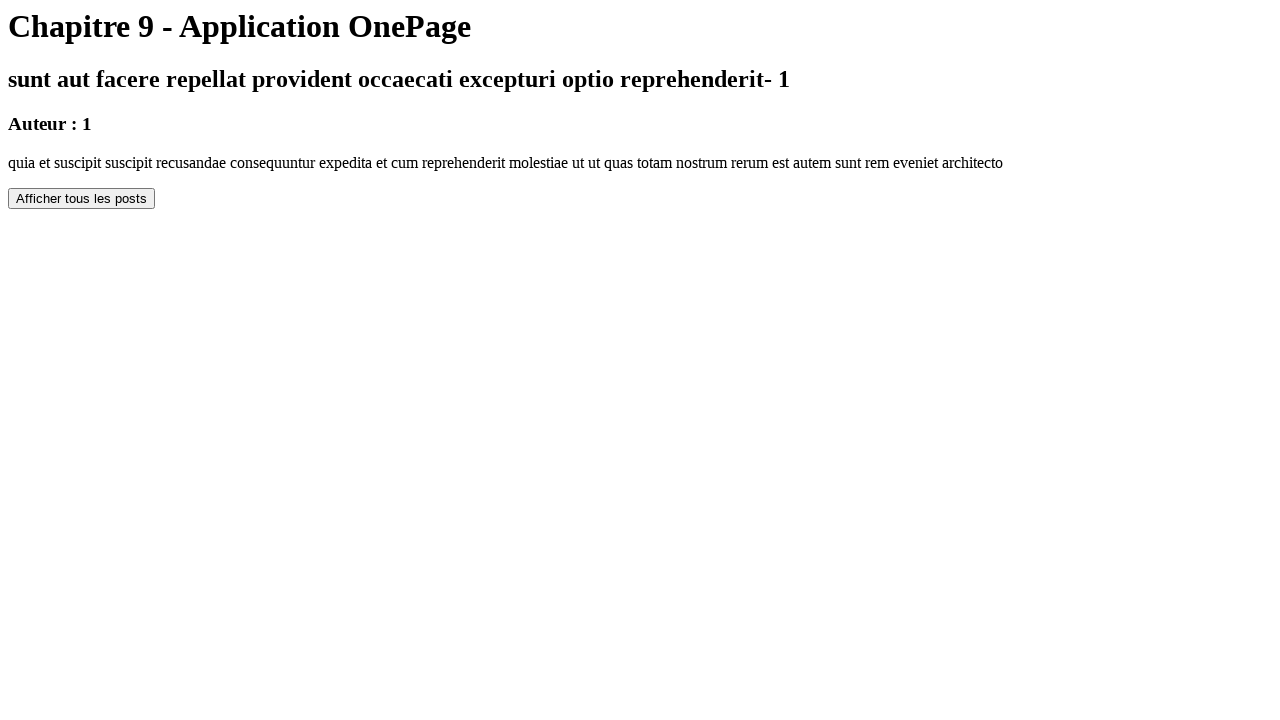

Clicked return button to navigate back to post listing at (82, 199) on xpath=/html/body/button
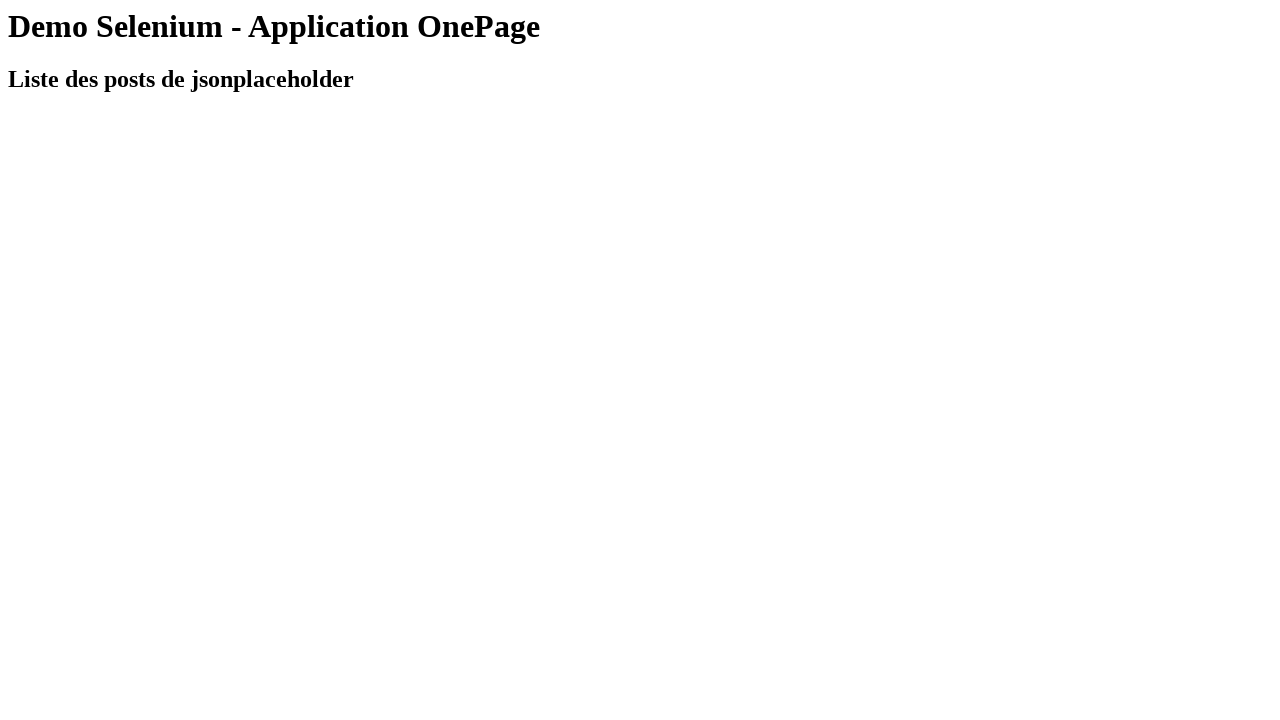

Returned to post listing page successfully
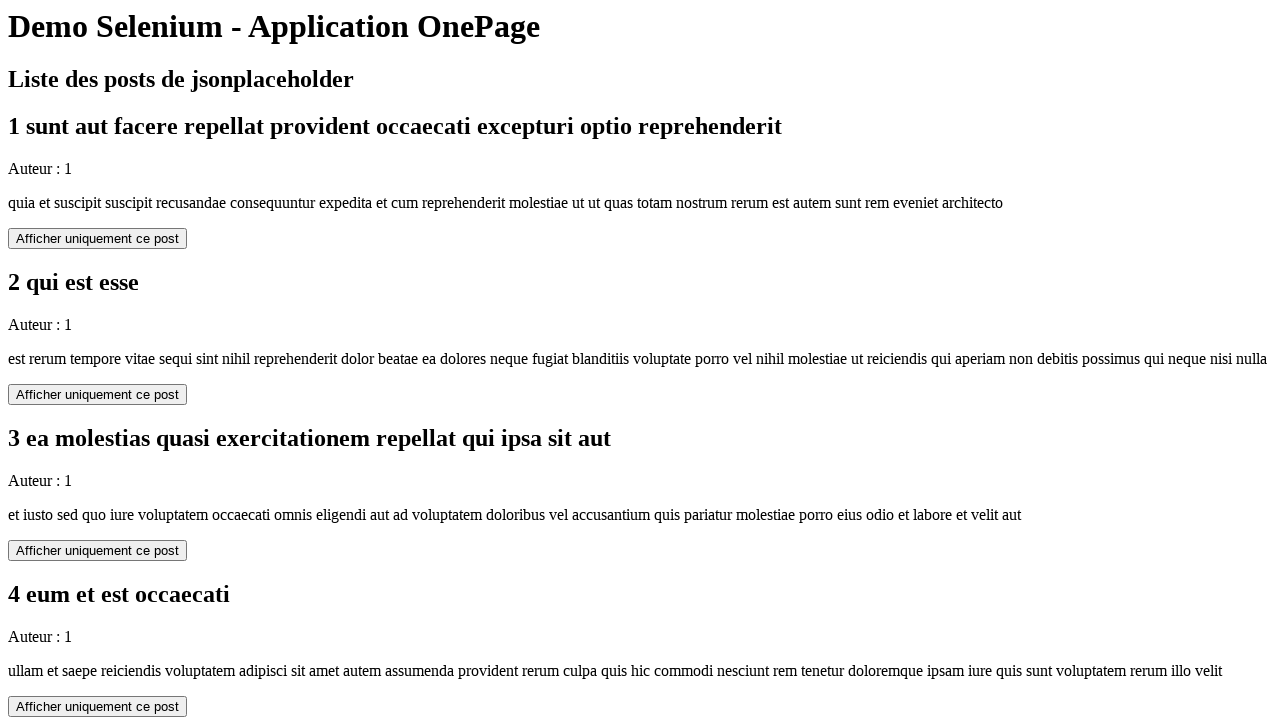

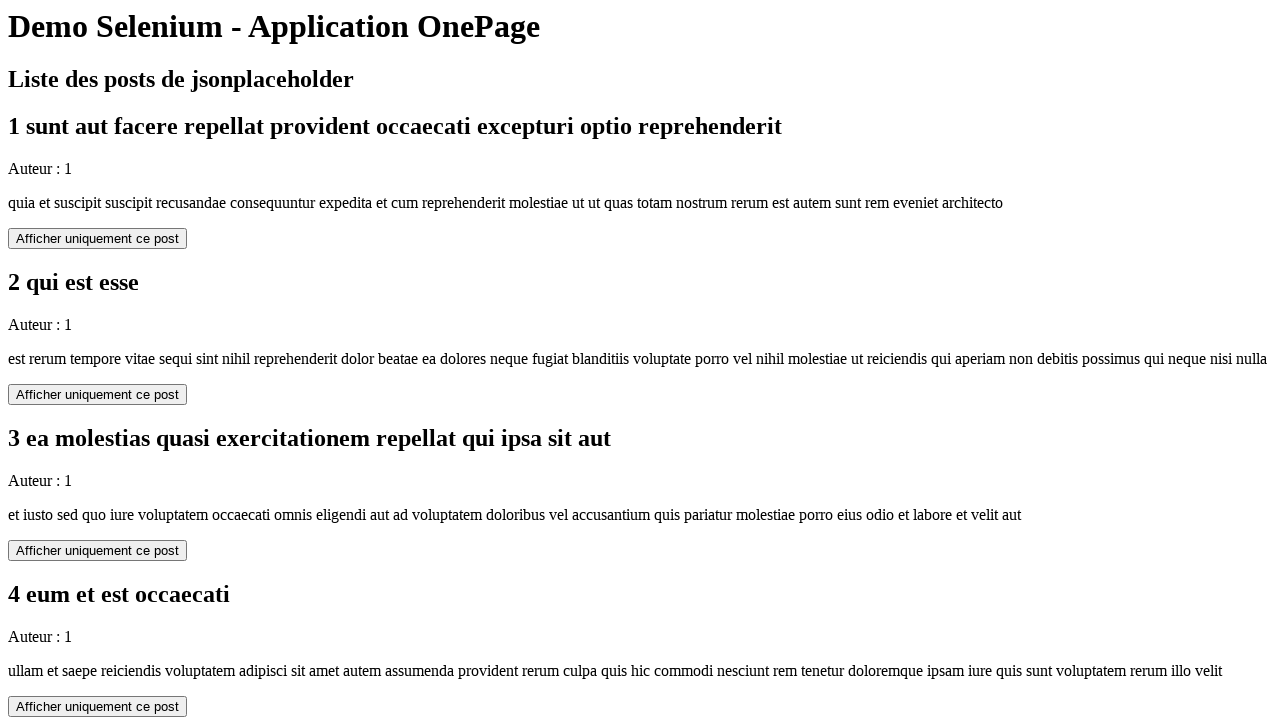